Tests prompt alert functionality by clicking the button, entering custom text, and accepting it

Starting URL: https://training-support.net/webelements/alerts

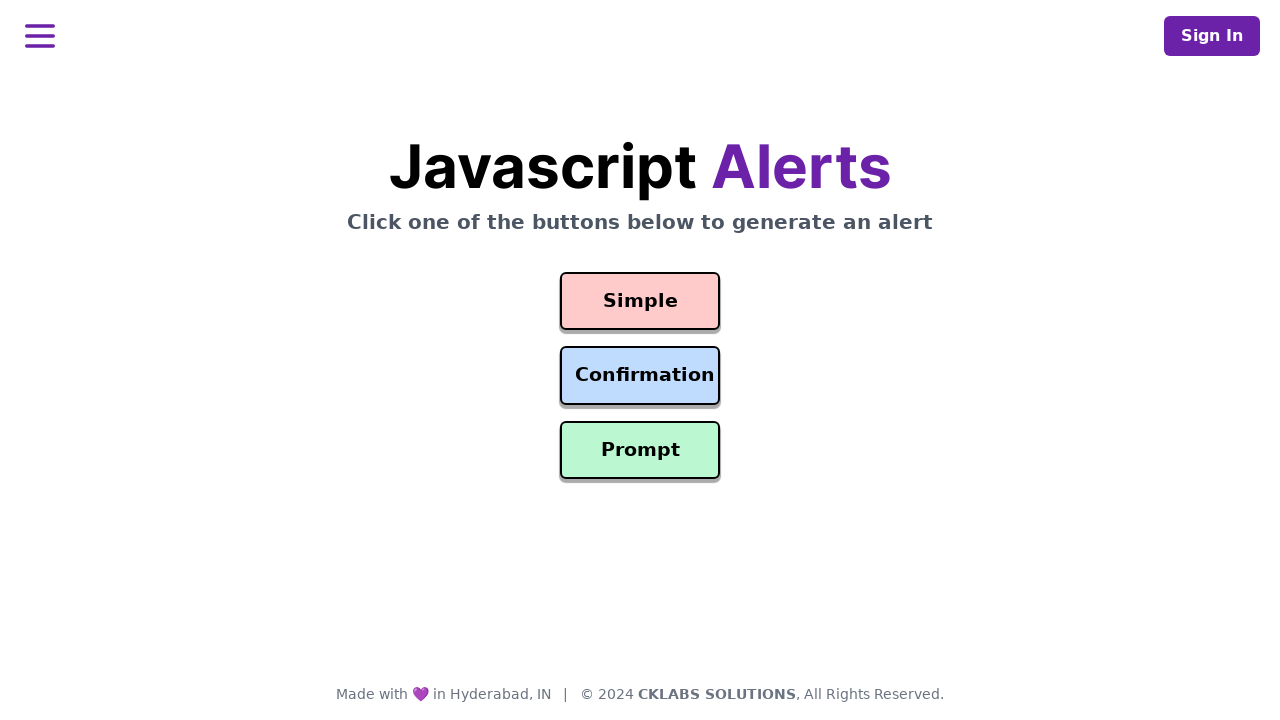

Set up dialog handler to accept prompt alert with custom message 'Welcome to JAVA Training session'
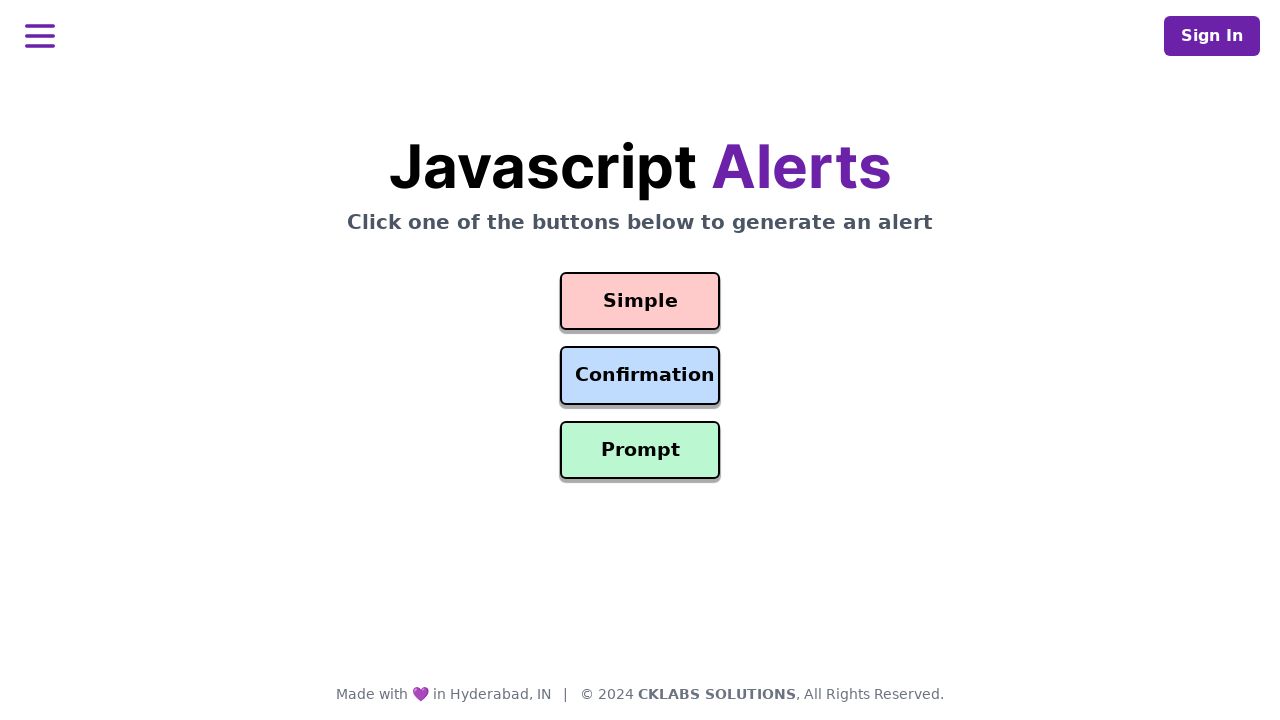

Clicked Prompt Alert button at (640, 450) on #prompt
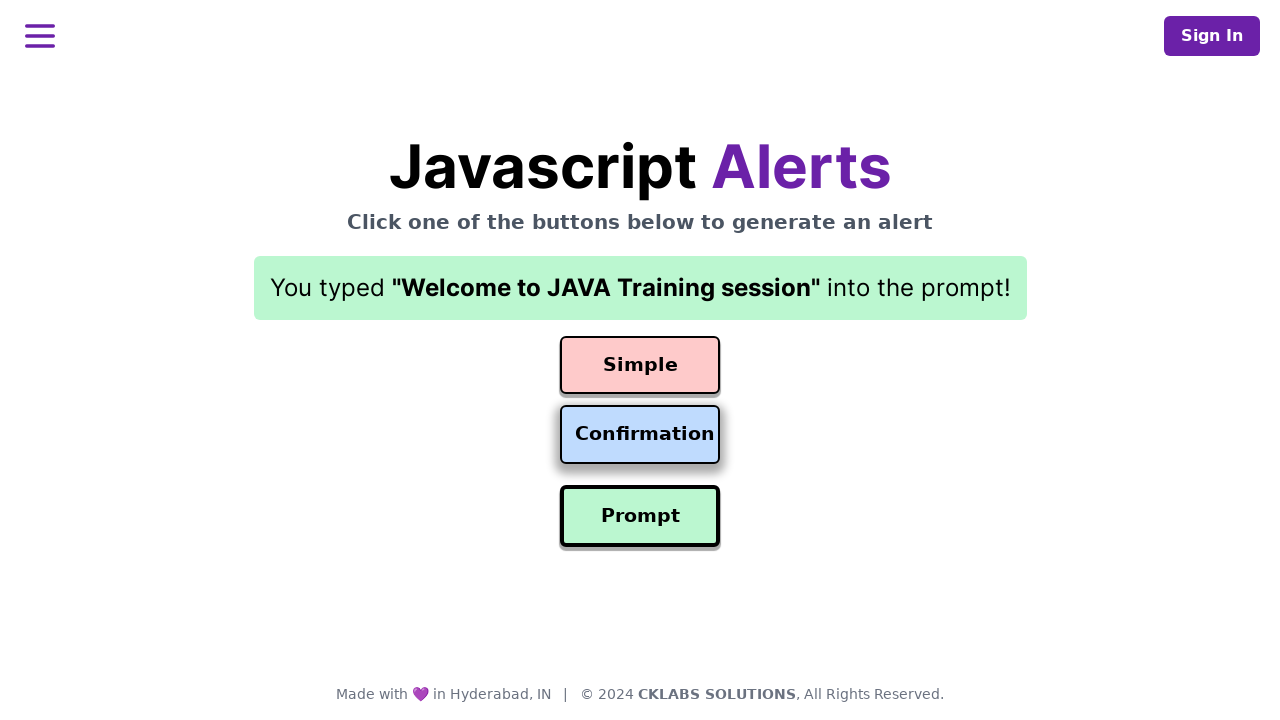

Waited for result element to appear on page
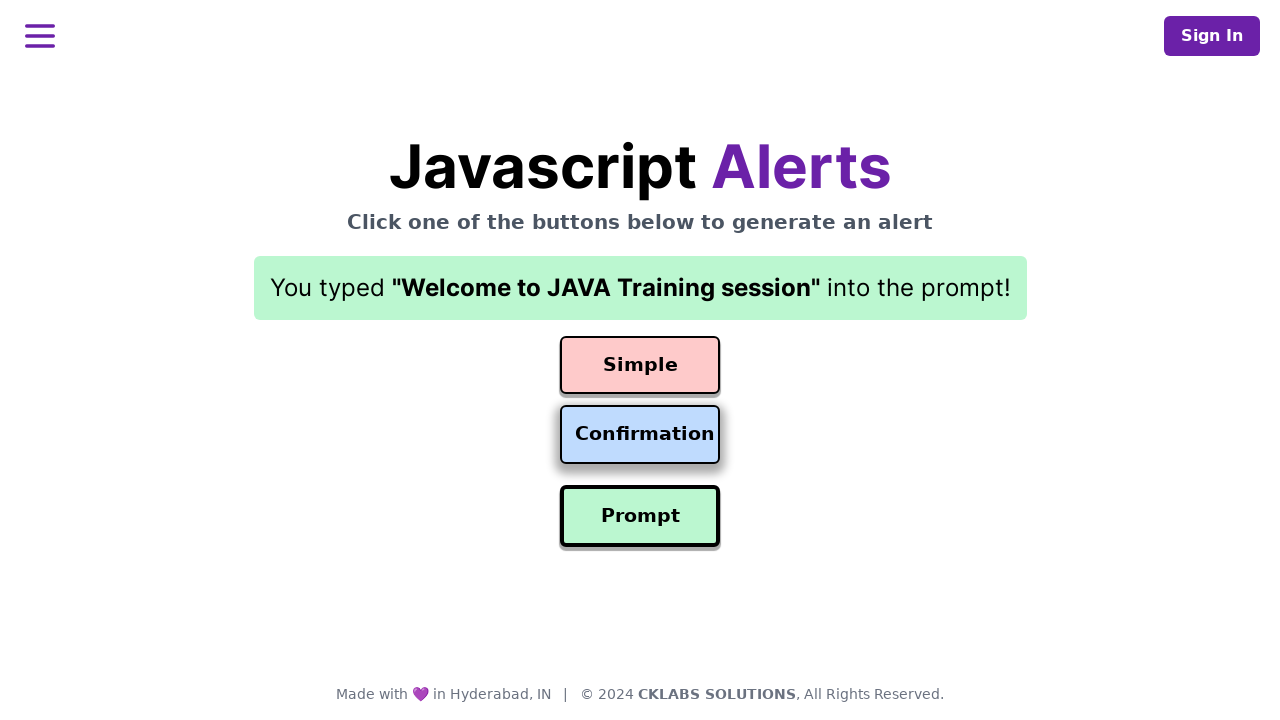

Retrieved result text from result element
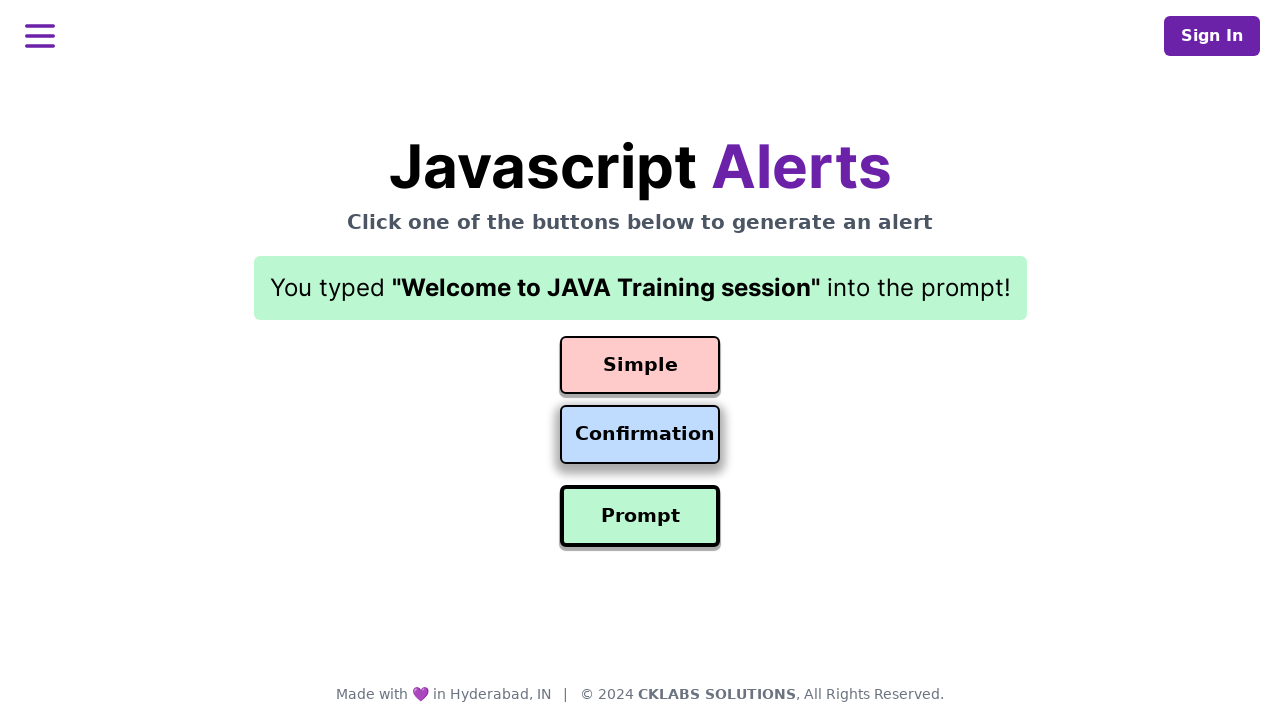

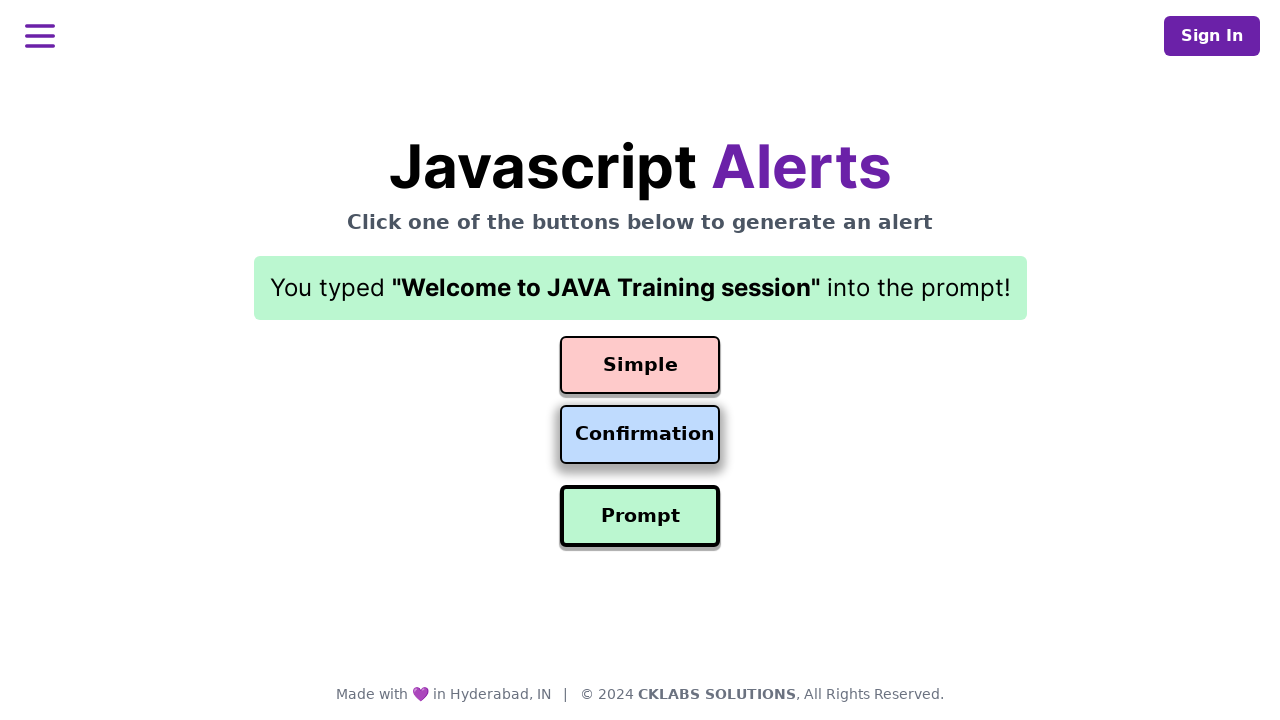